Tests an e-commerce cart workflow by adding multiple vegetables to cart, applying a promo code, and verifying the discount is applied

Starting URL: https://rahulshettyacademy.com/seleniumPractise/#/

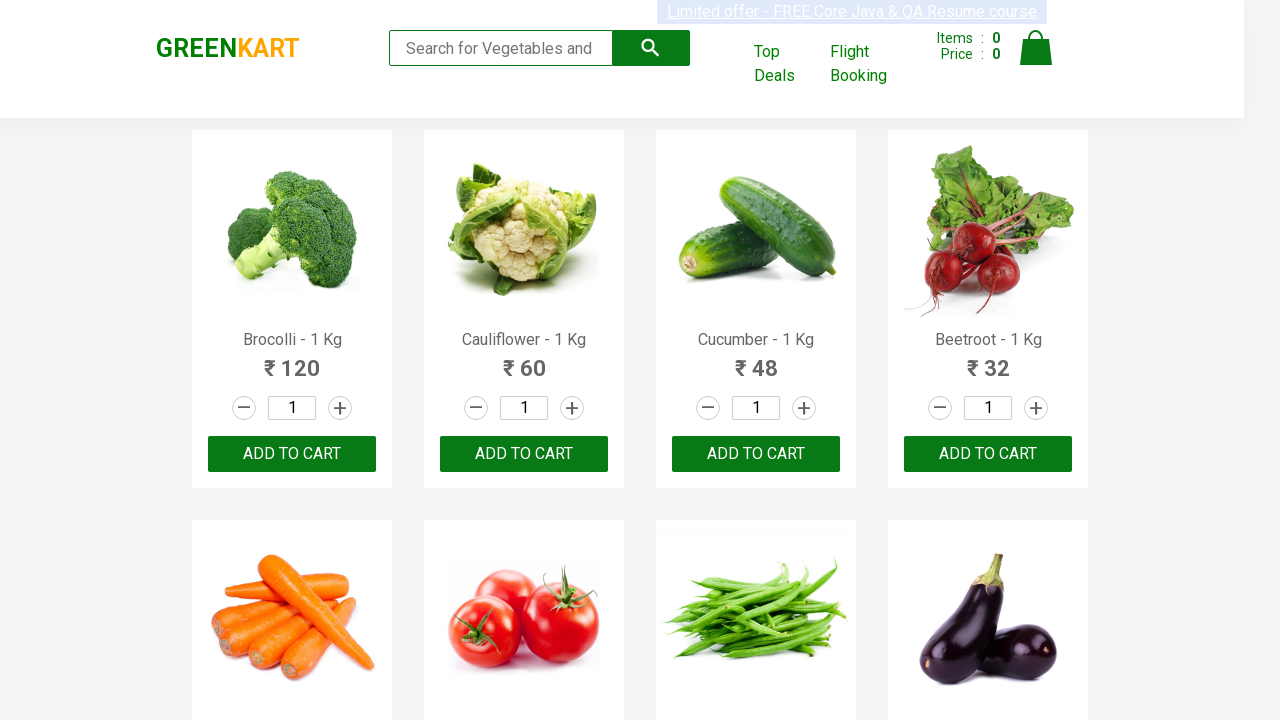

Retrieved all product names from the page
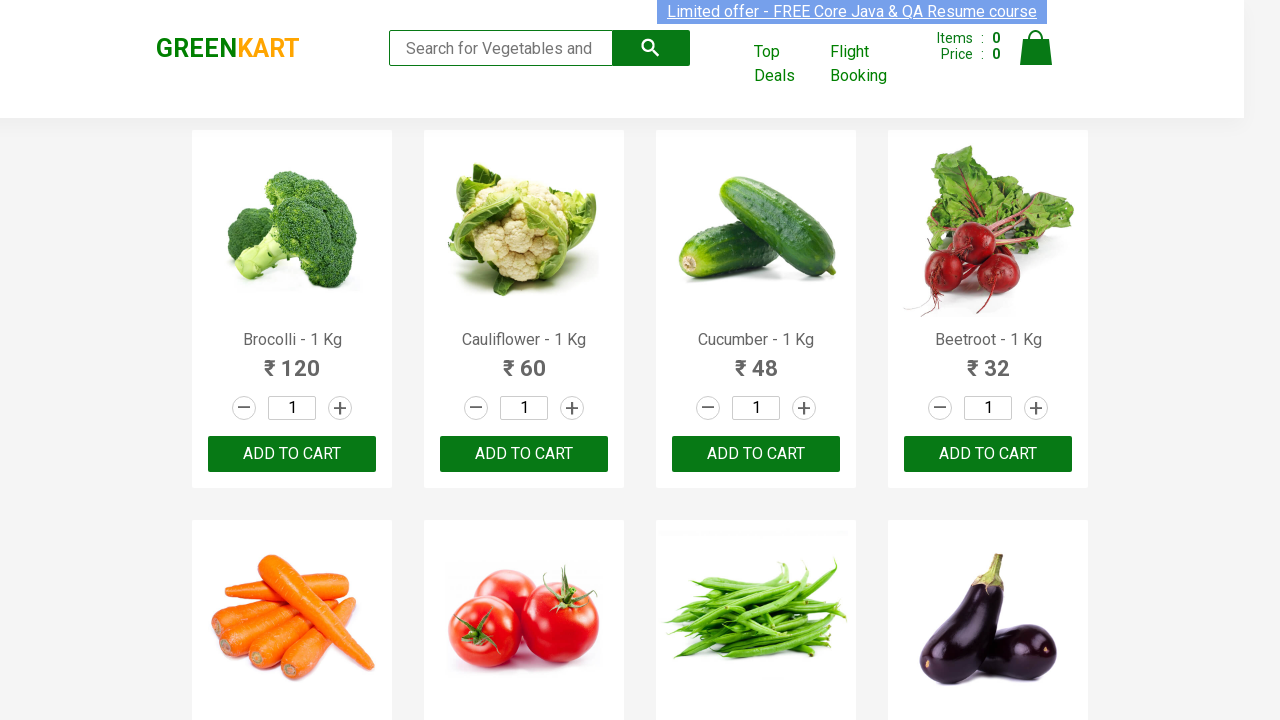

Added Brocolli to cart at (292, 454) on xpath=//div[@class='product-action']/button >> nth=0
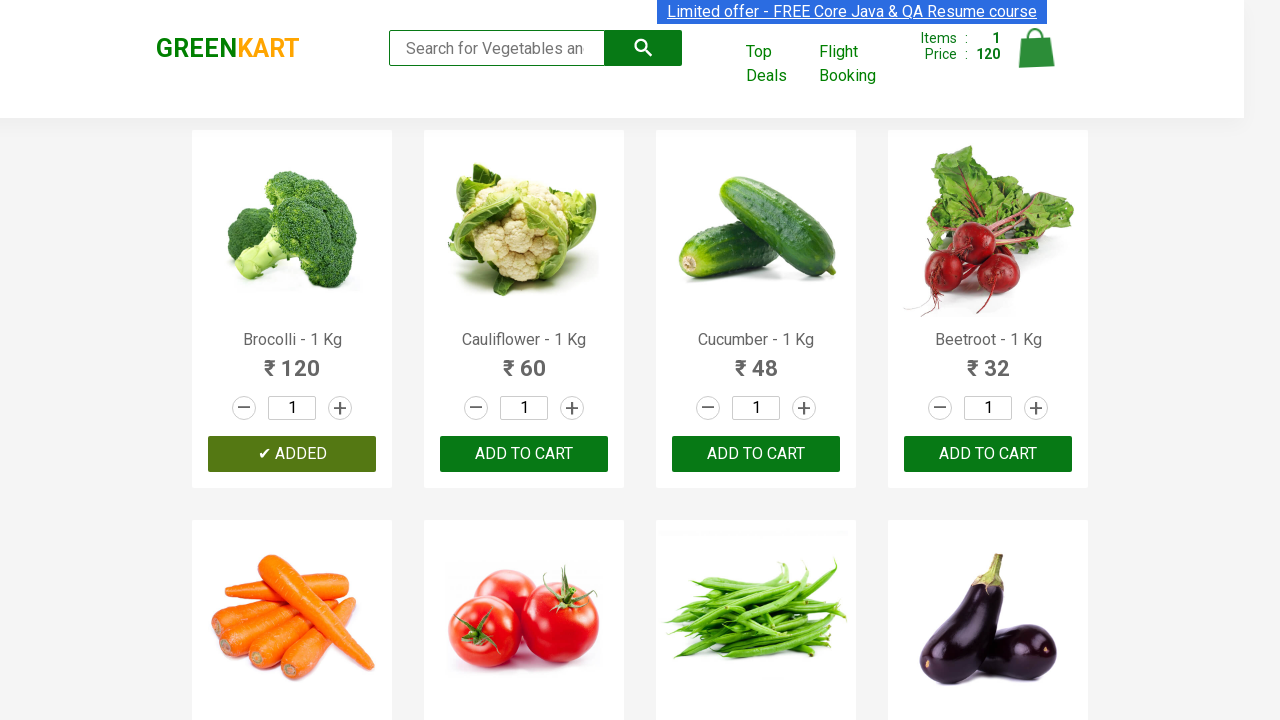

Added Potato to cart at (756, 360) on xpath=//div[@class='product-action']/button >> nth=10
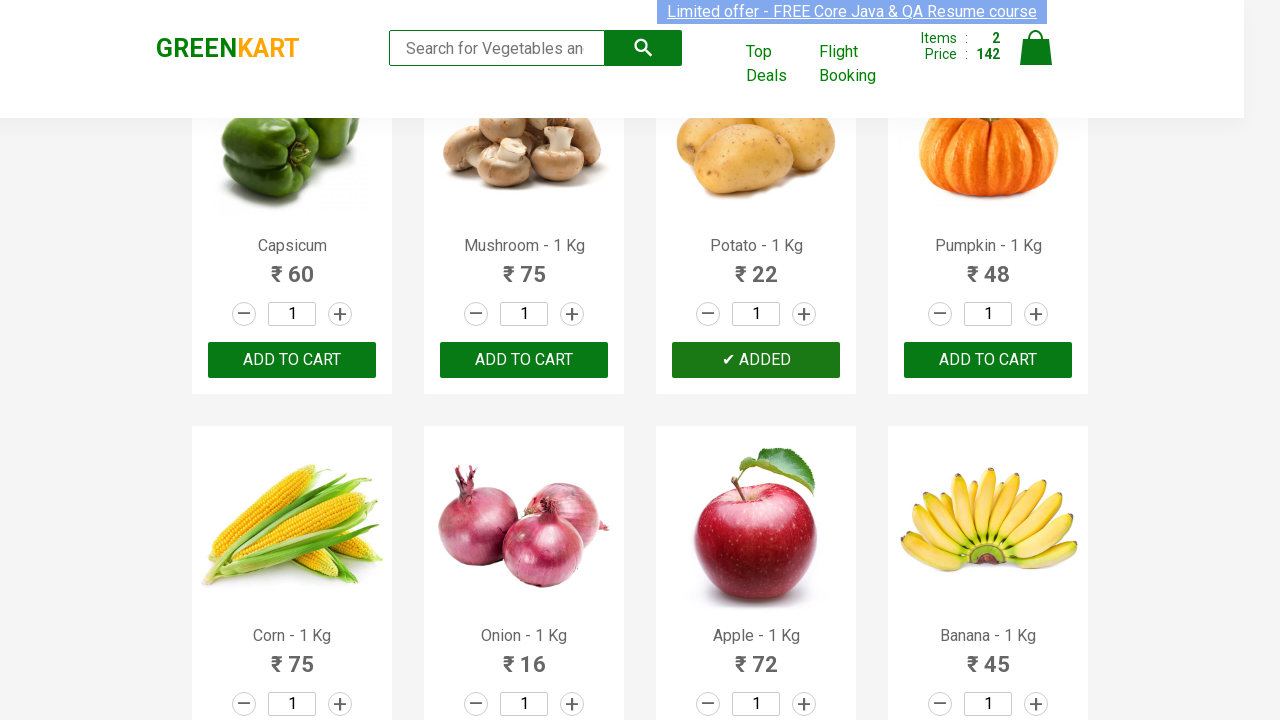

Added Corn to cart at (292, 360) on xpath=//div[@class='product-action']/button >> nth=12
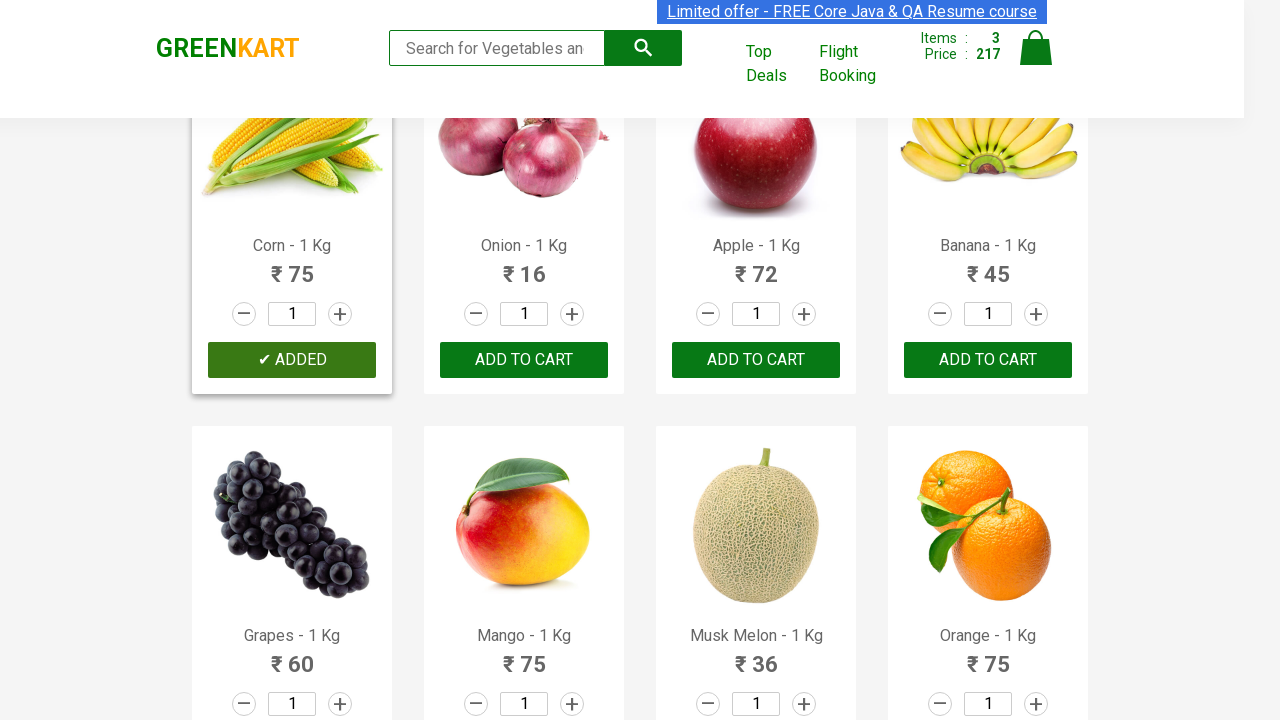

Added Apple to cart at (756, 360) on xpath=//div[@class='product-action']/button >> nth=14
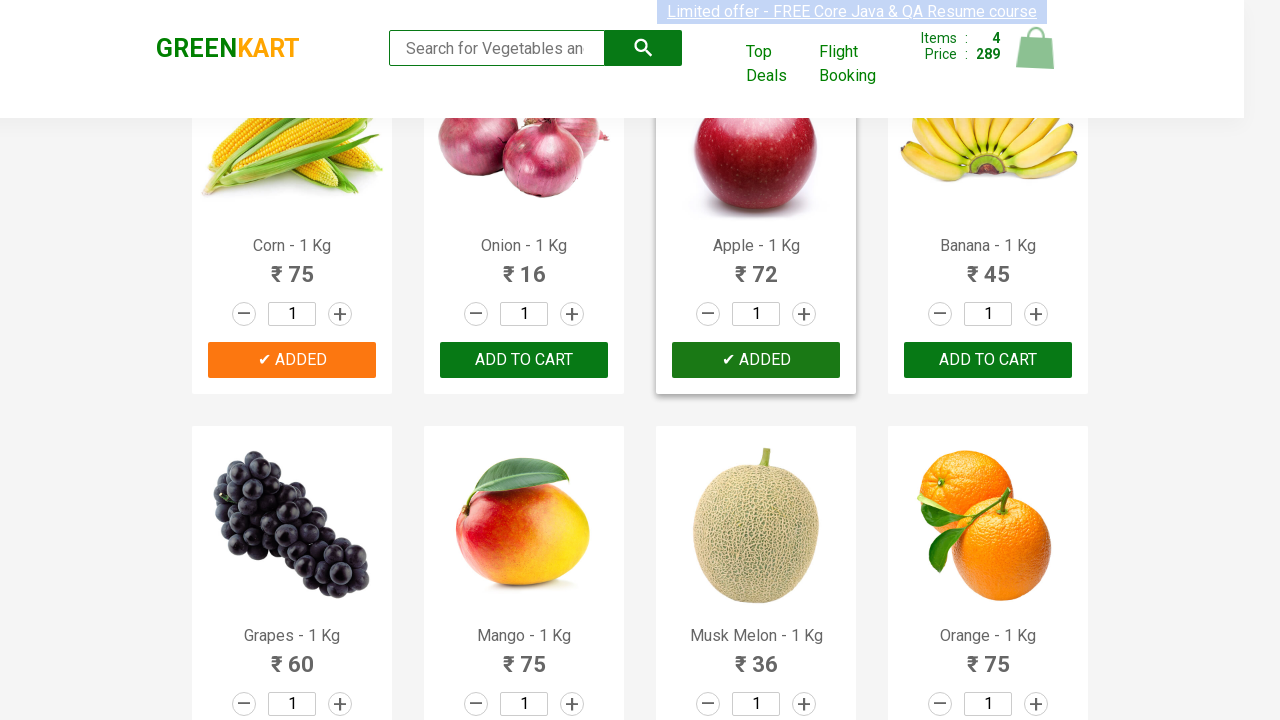

Clicked on Cart button to view cart at (1036, 48) on img[alt='Cart']
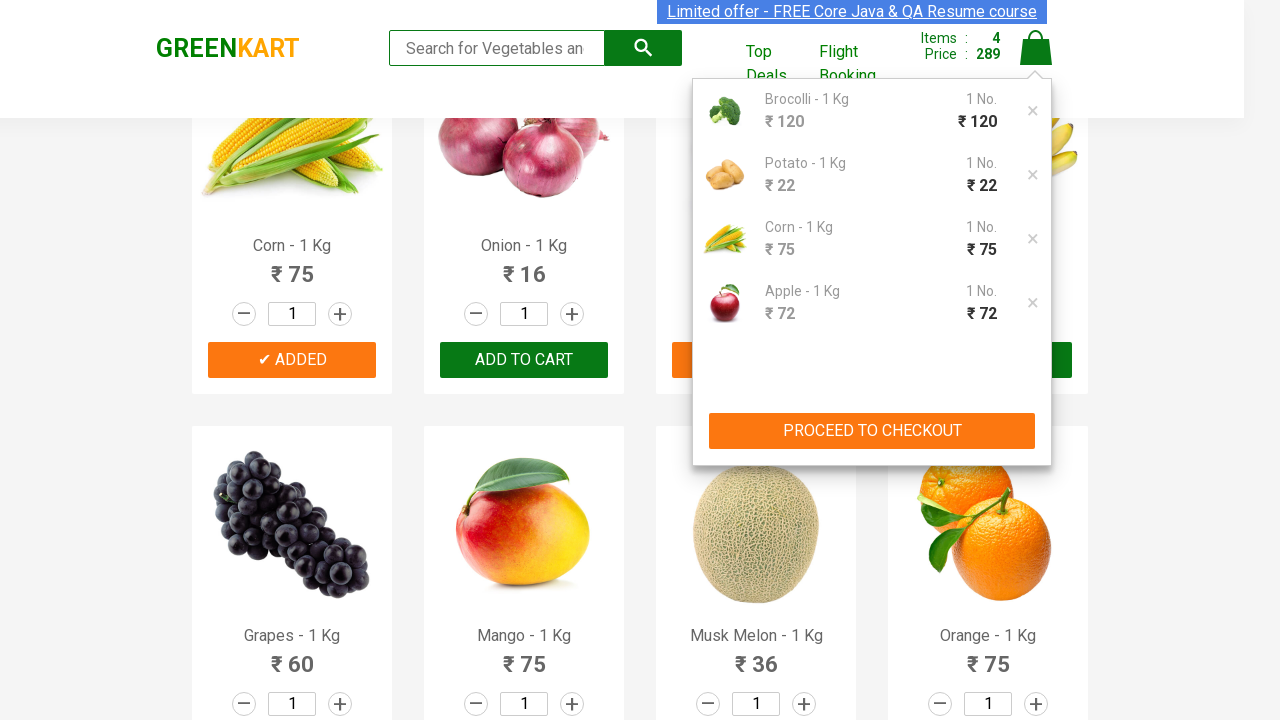

Clicked PROCEED TO CHECKOUT button at (872, 431) on xpath=//button[text()='PROCEED TO CHECKOUT']
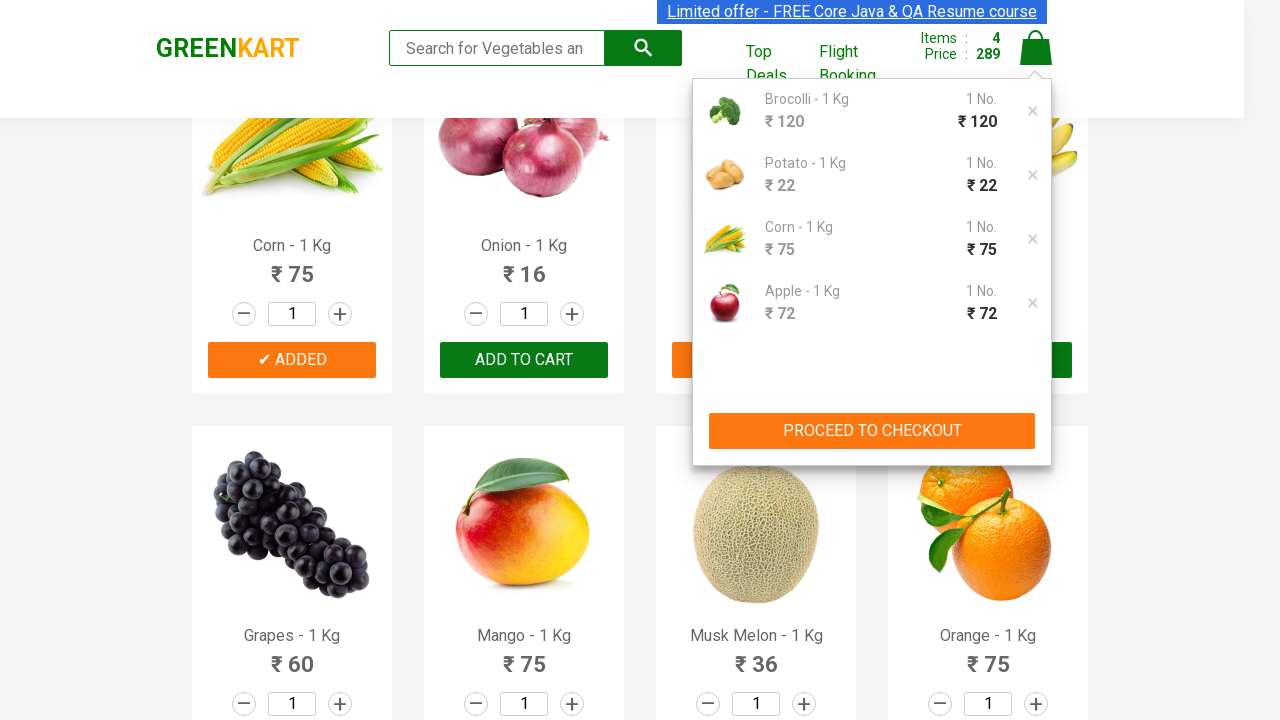

Promo code input field became visible
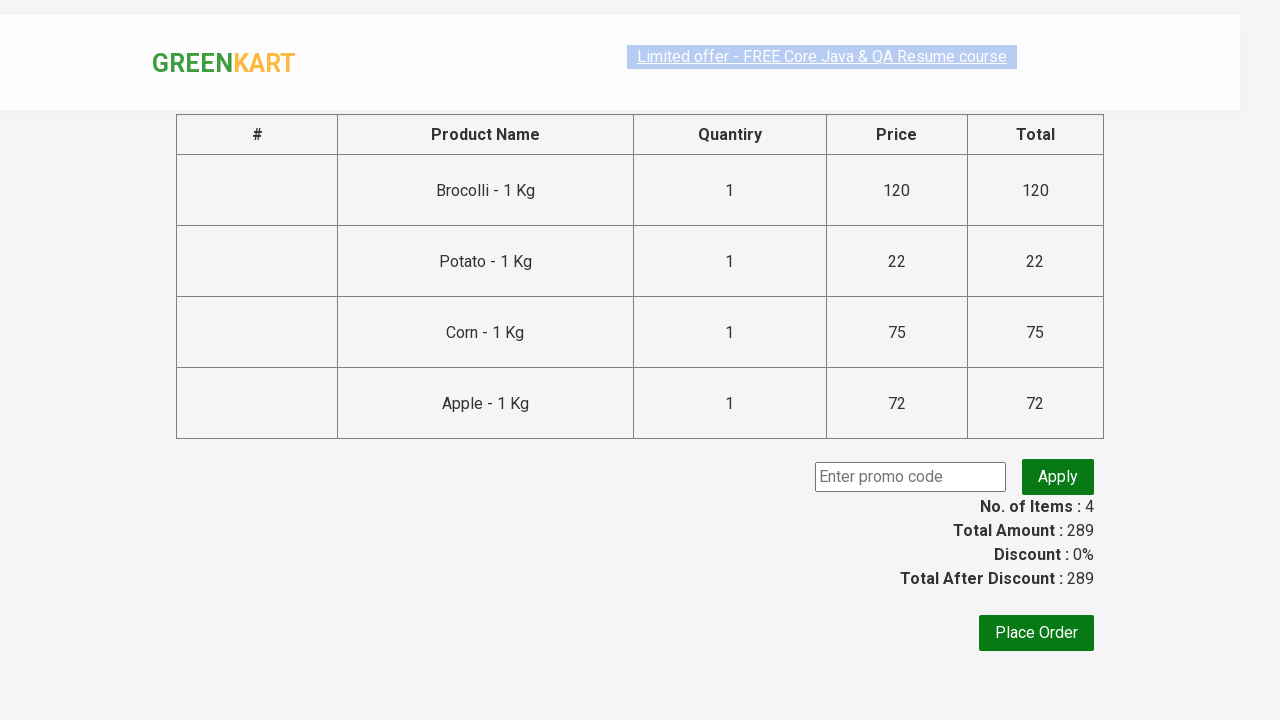

Entered promo code 'rahulshettyacademy' on input.promoCode
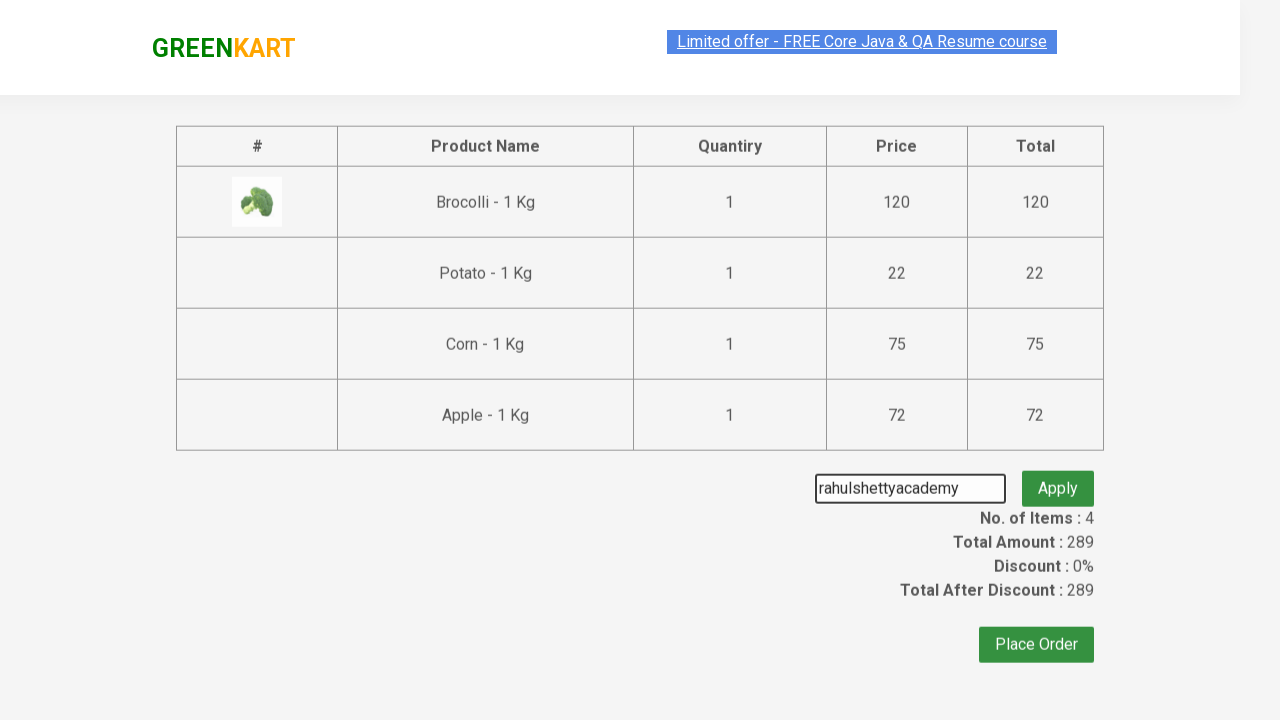

Clicked Apply button to apply promo code at (1058, 477) on button.promoBtn
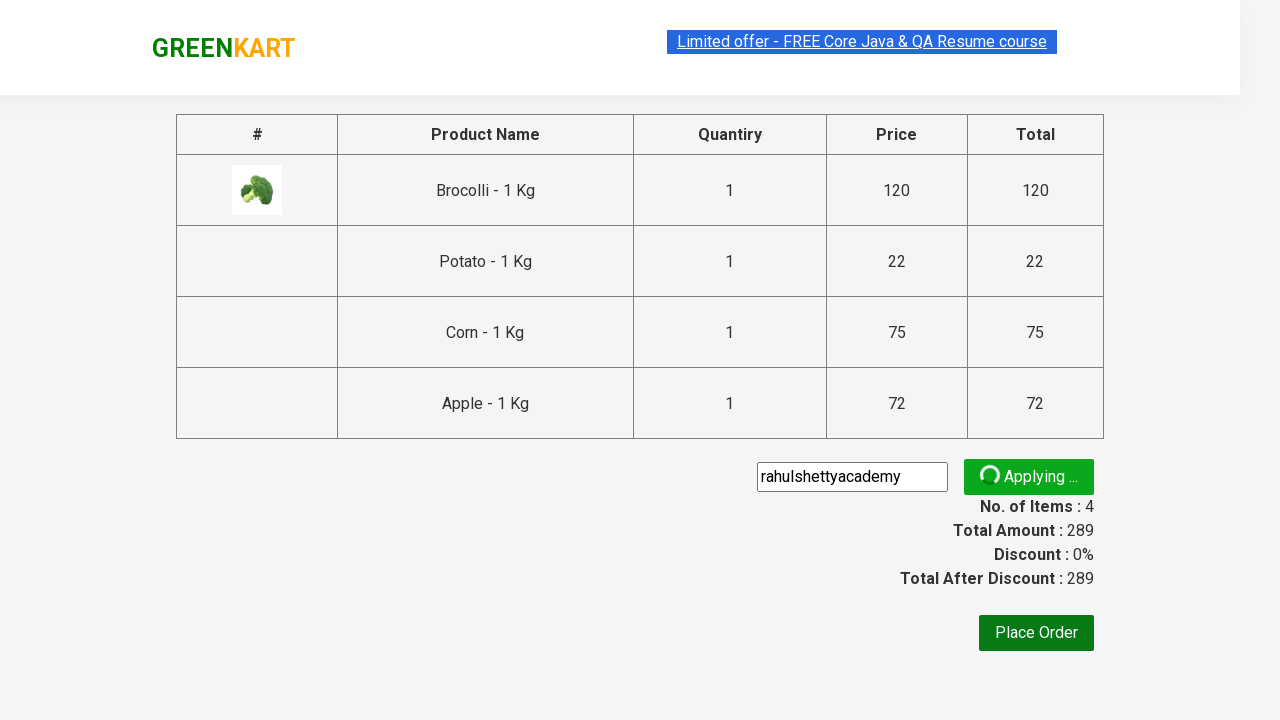

Promo confirmation message became visible
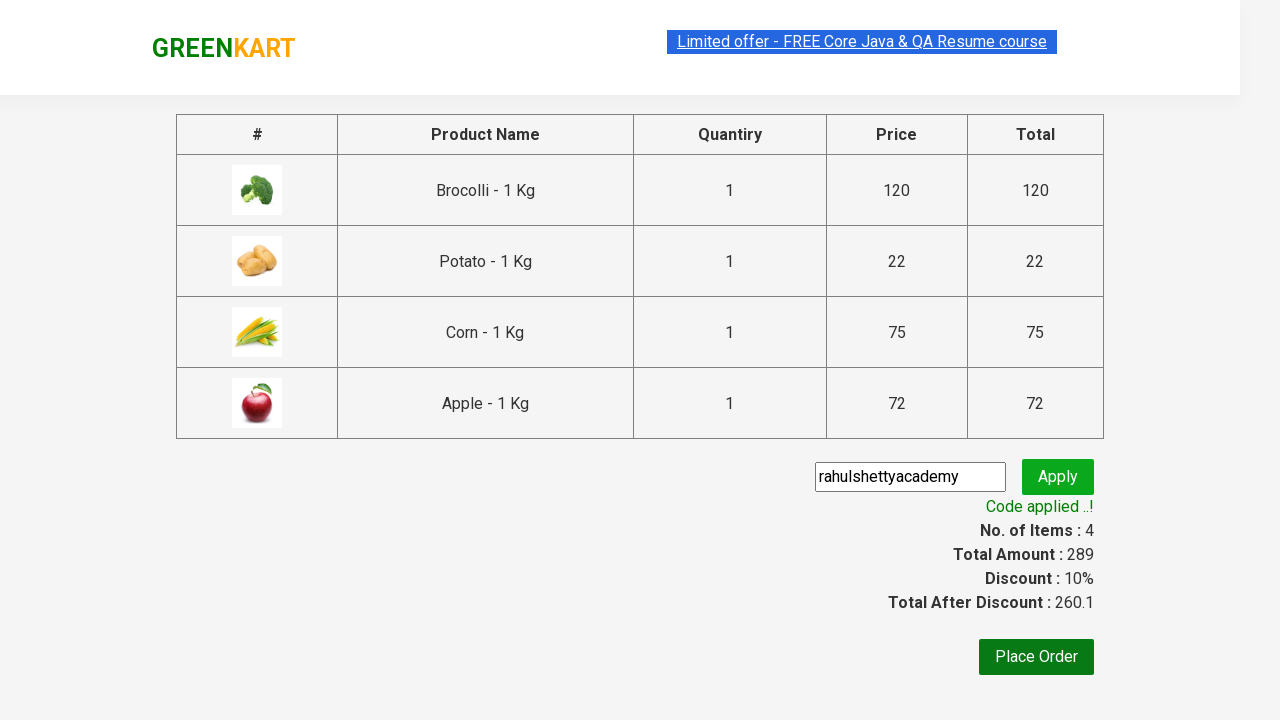

Verified promo code was applied successfully with correct confirmation message
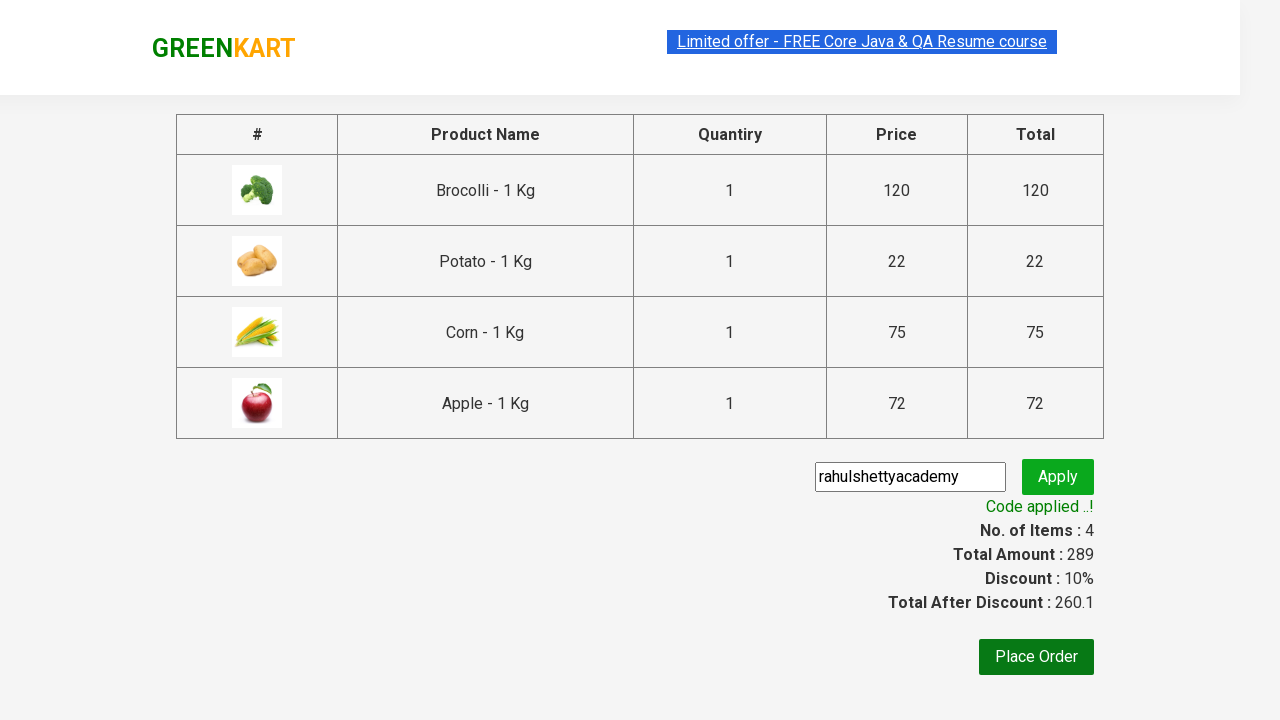

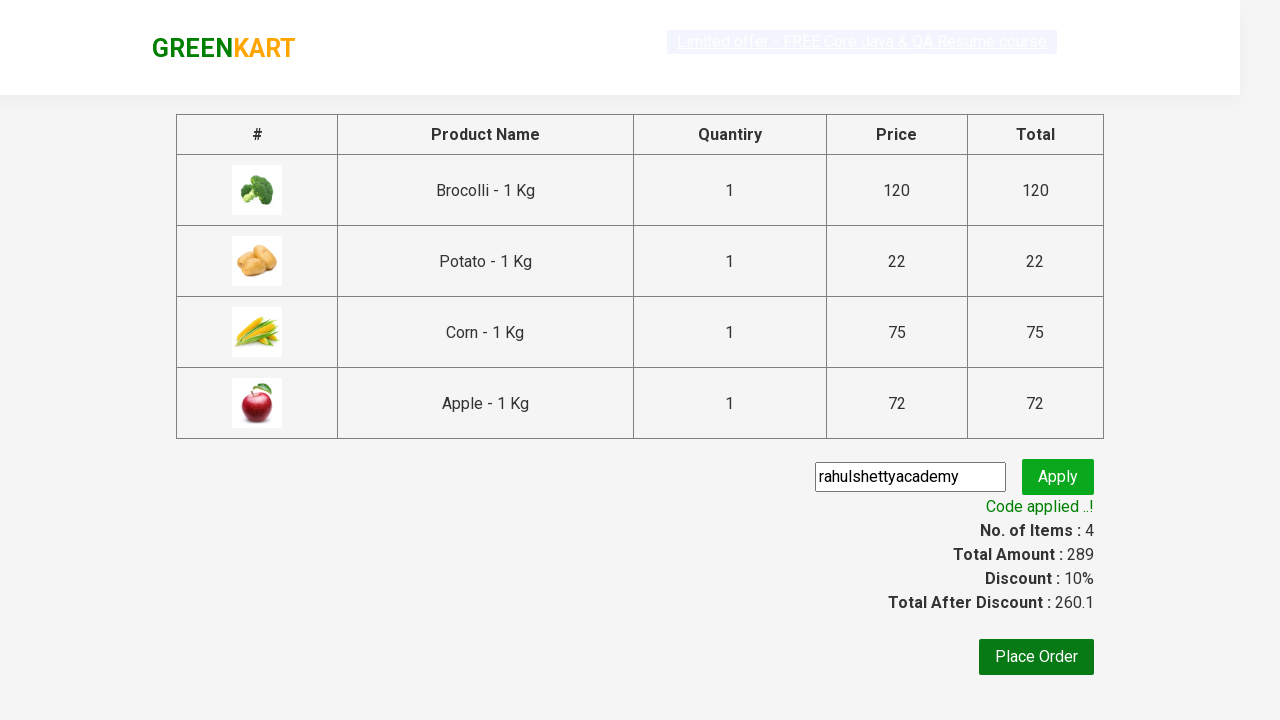